Navigates to YouTube homepage and verifies the page loads correctly by checking the title contains "youtube"

Starting URL: https://www.youtube.com

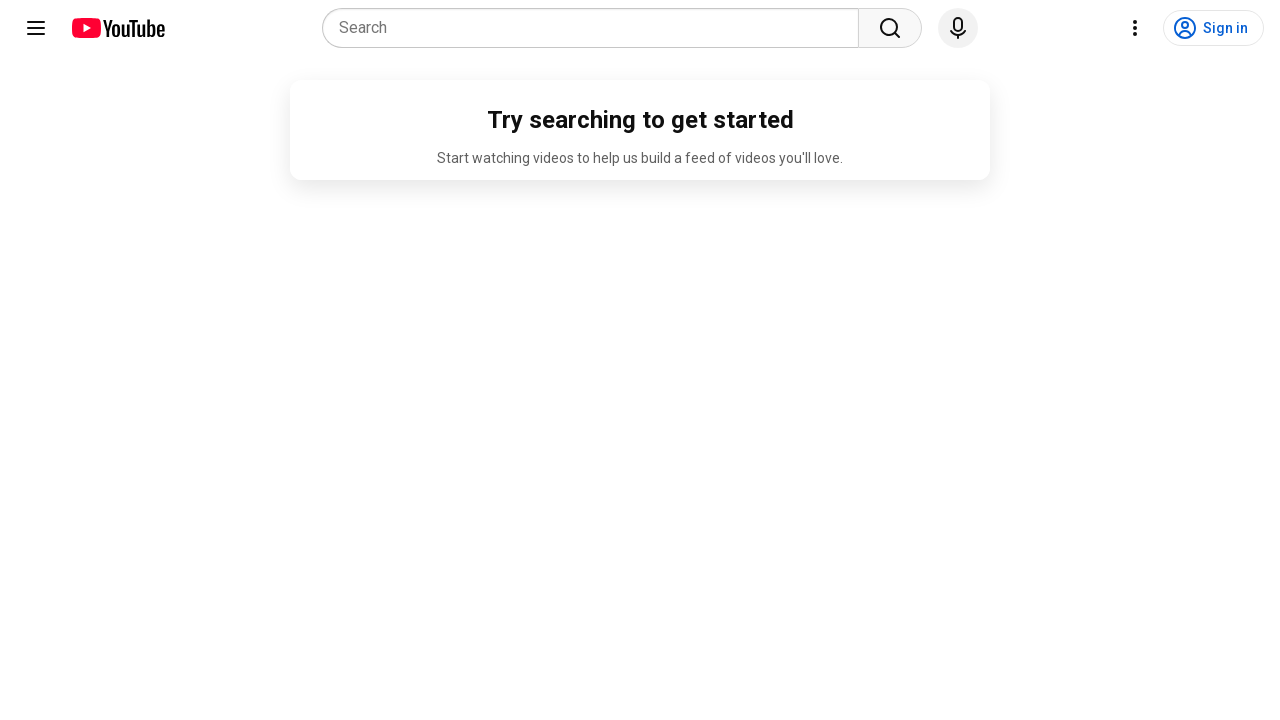

Navigated to YouTube homepage
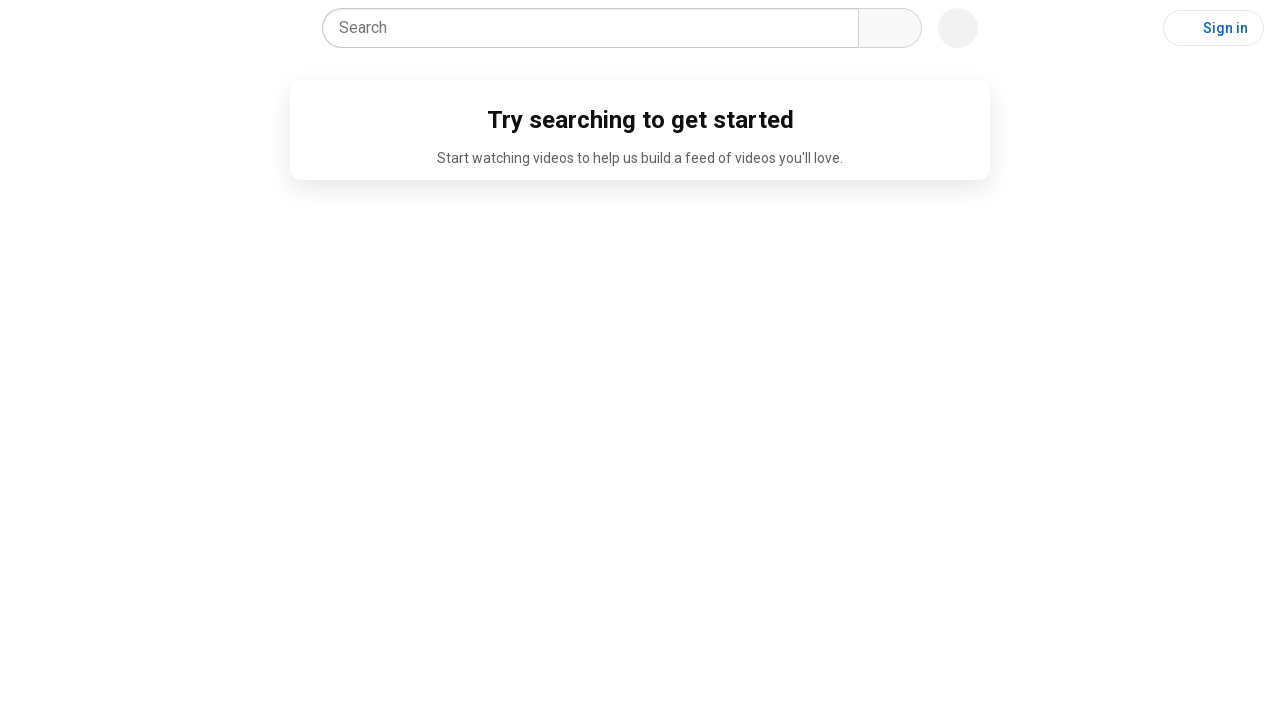

YouTube page fully loaded (DOM content loaded)
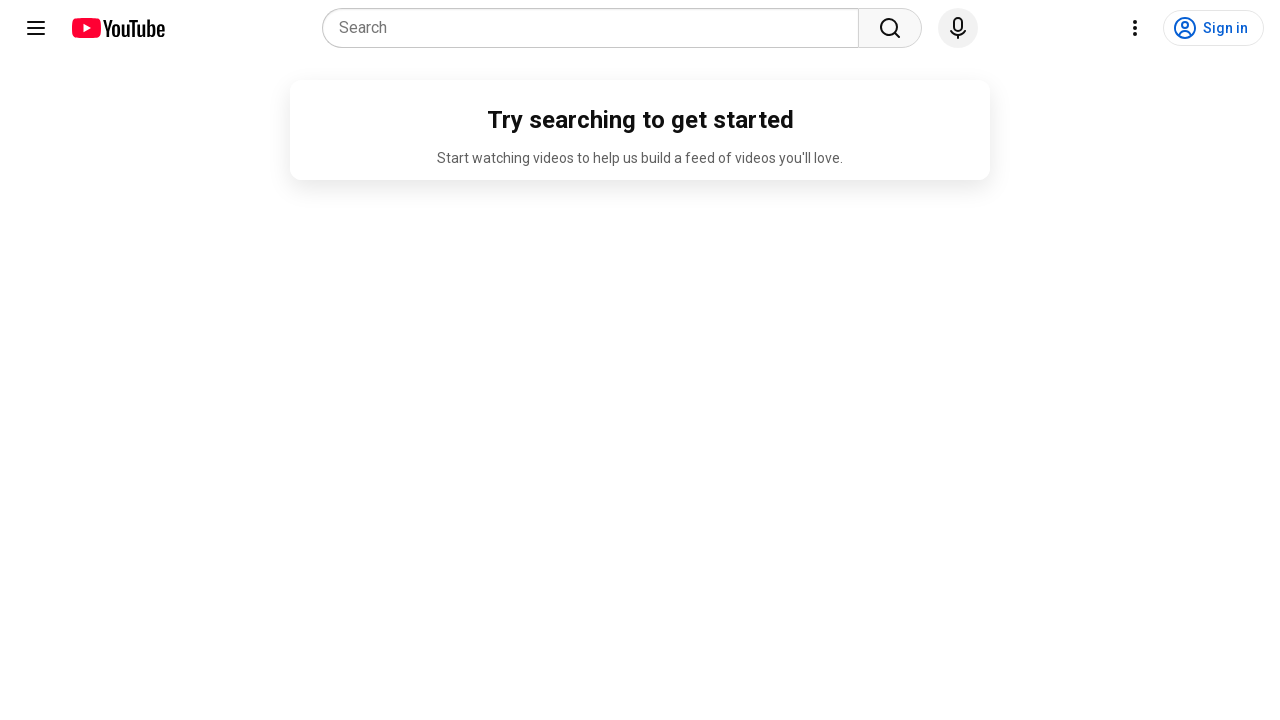

Verified page title contains 'youtube'
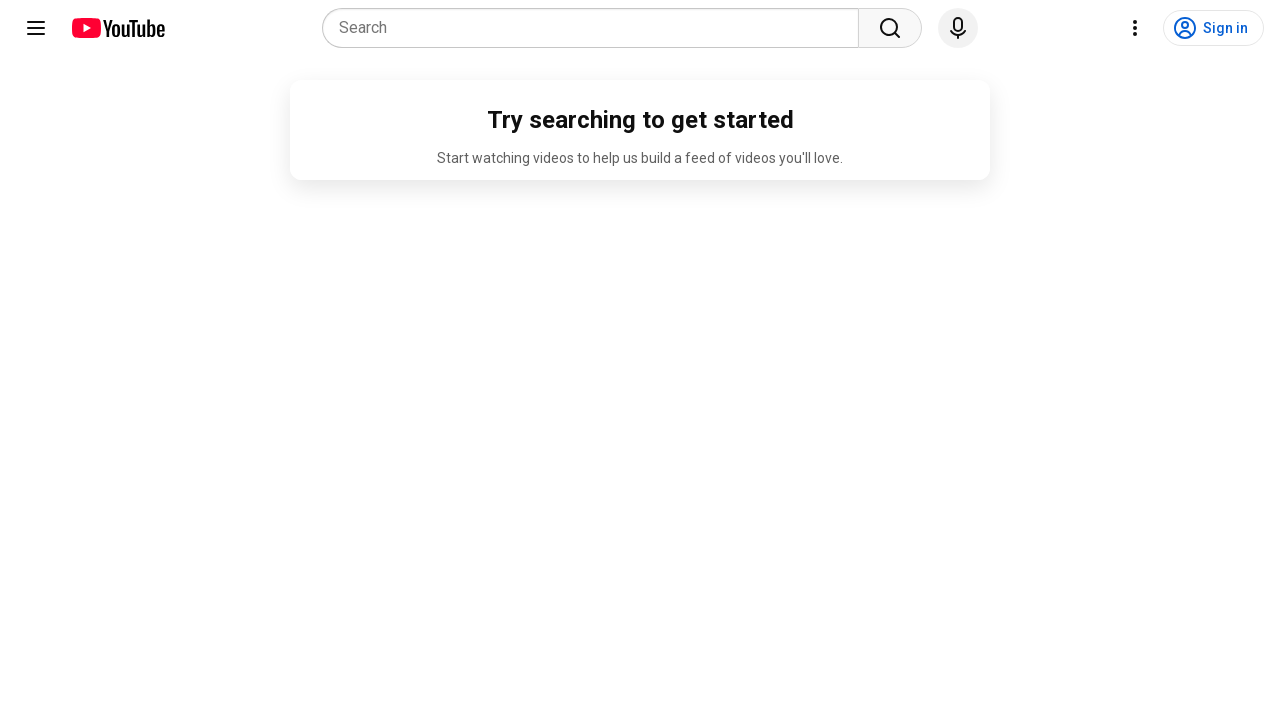

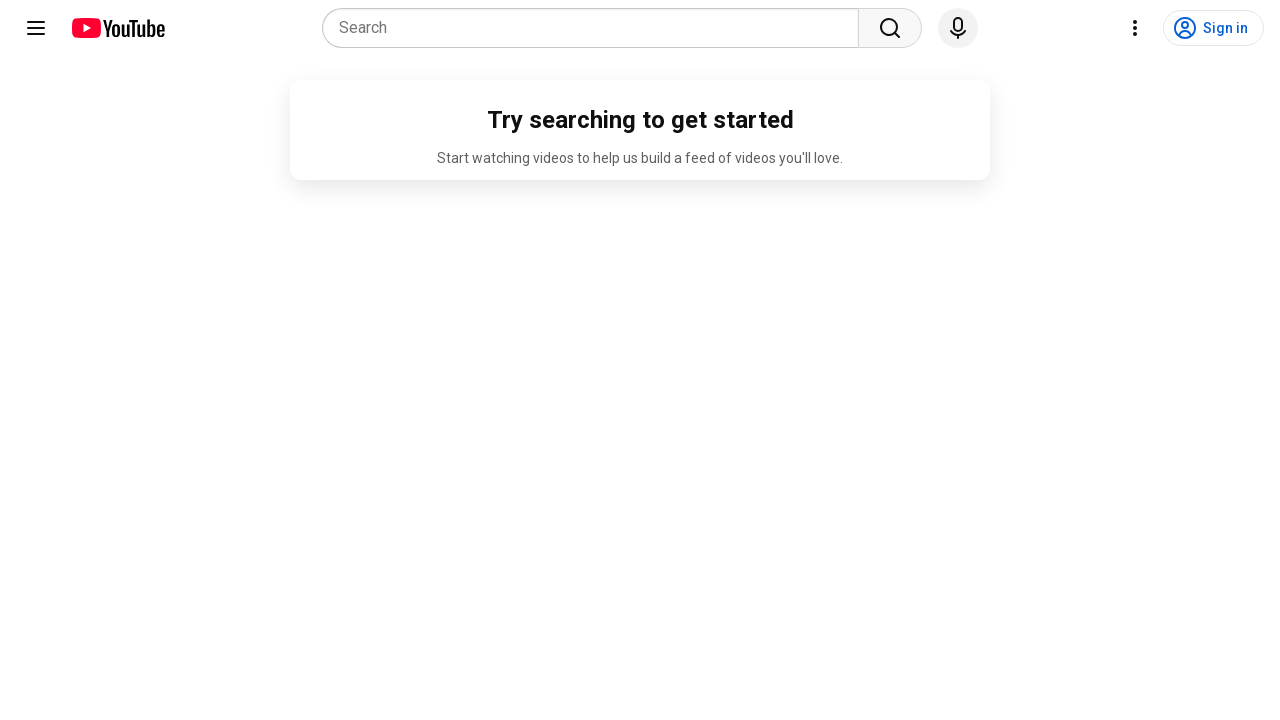